Navigates to the Demoblaze e-commerce demo site homepage and waits for the page to load

Starting URL: https://www.demoblaze.com/index.html

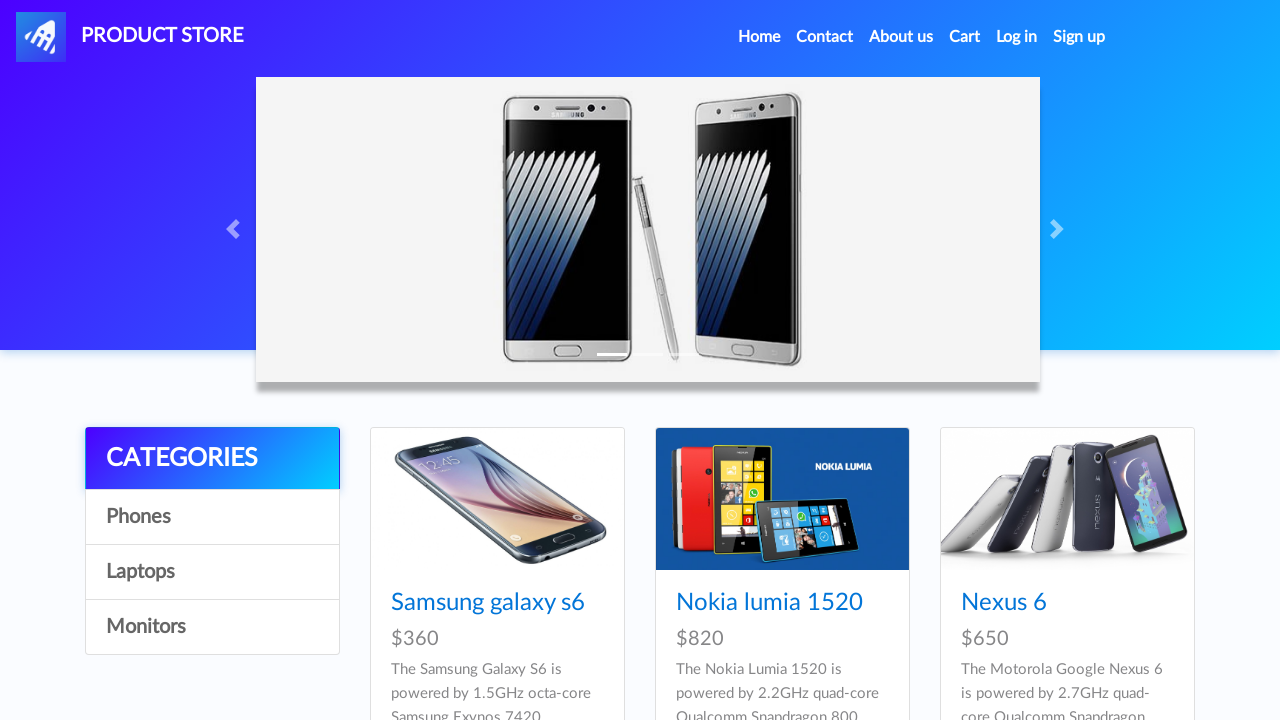

Set viewport size to 1920x1080
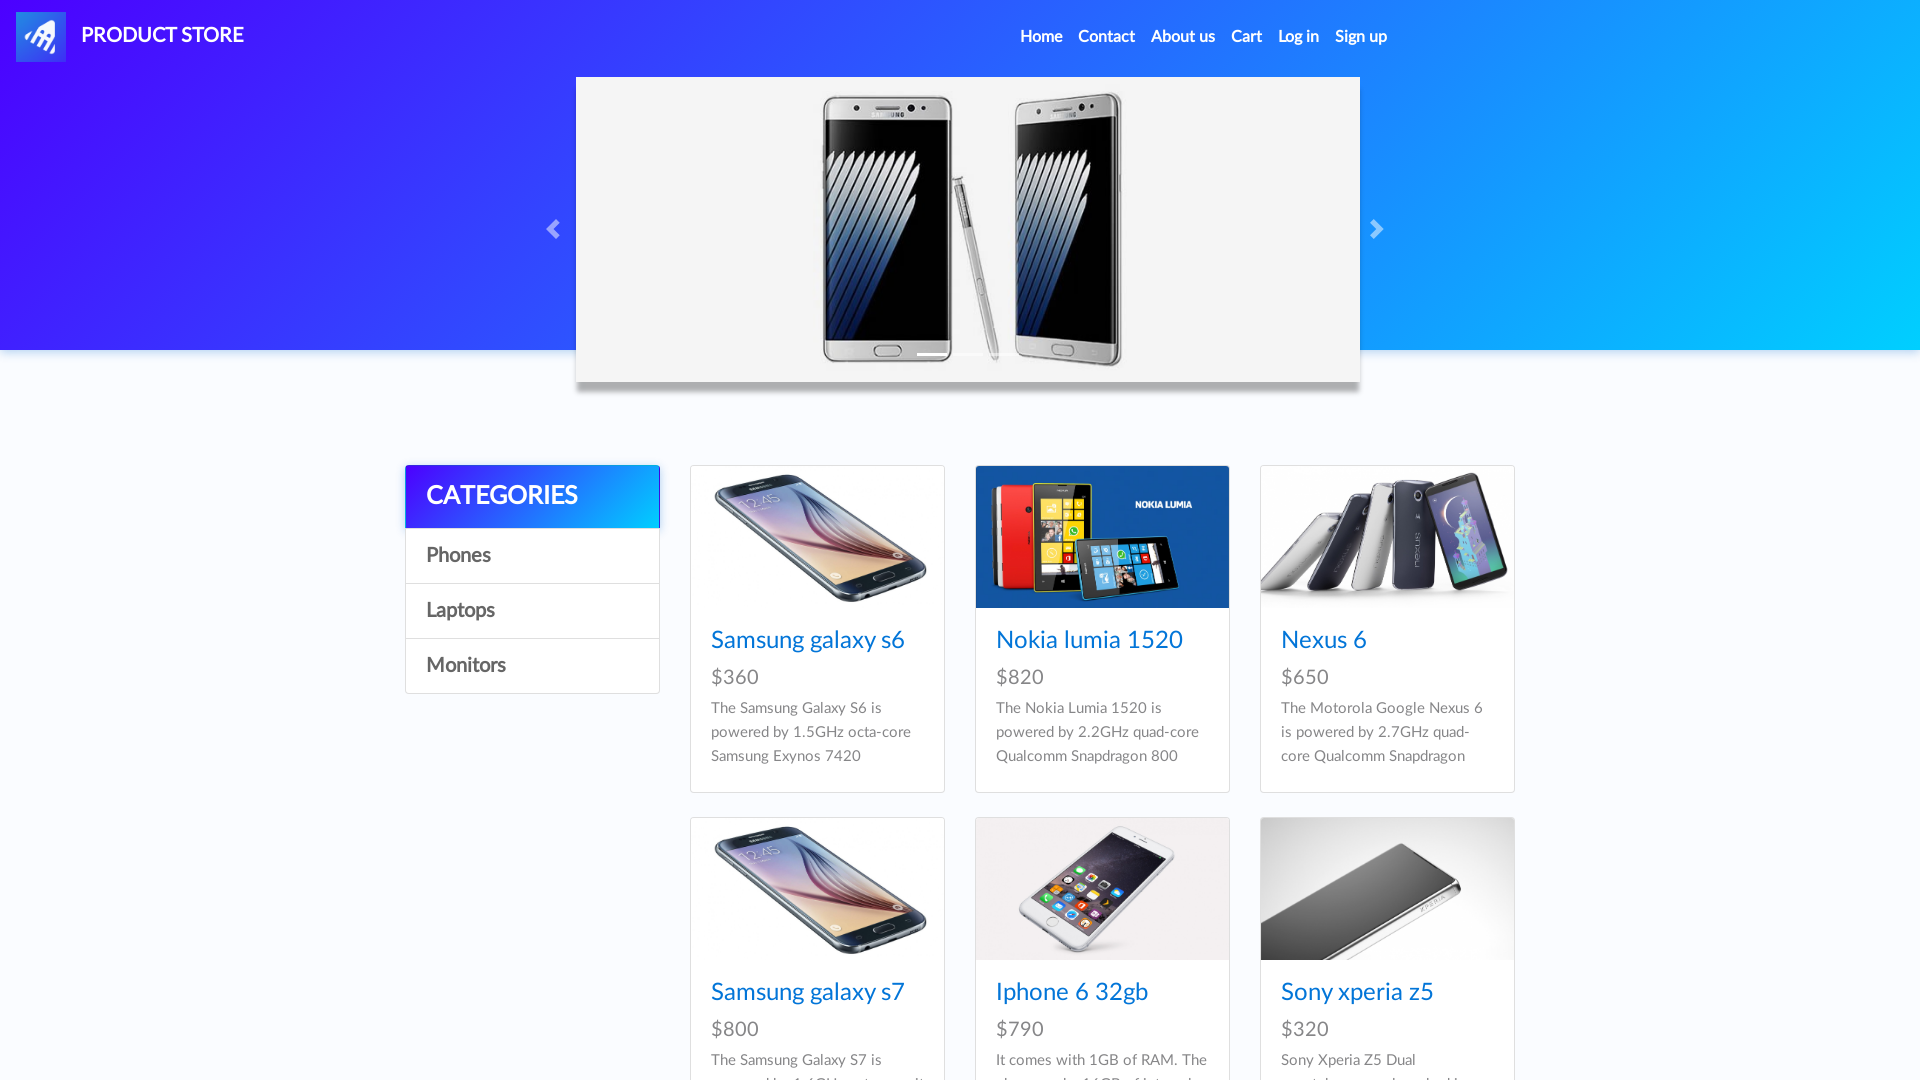

Waited for page content to load (card-block elements appeared)
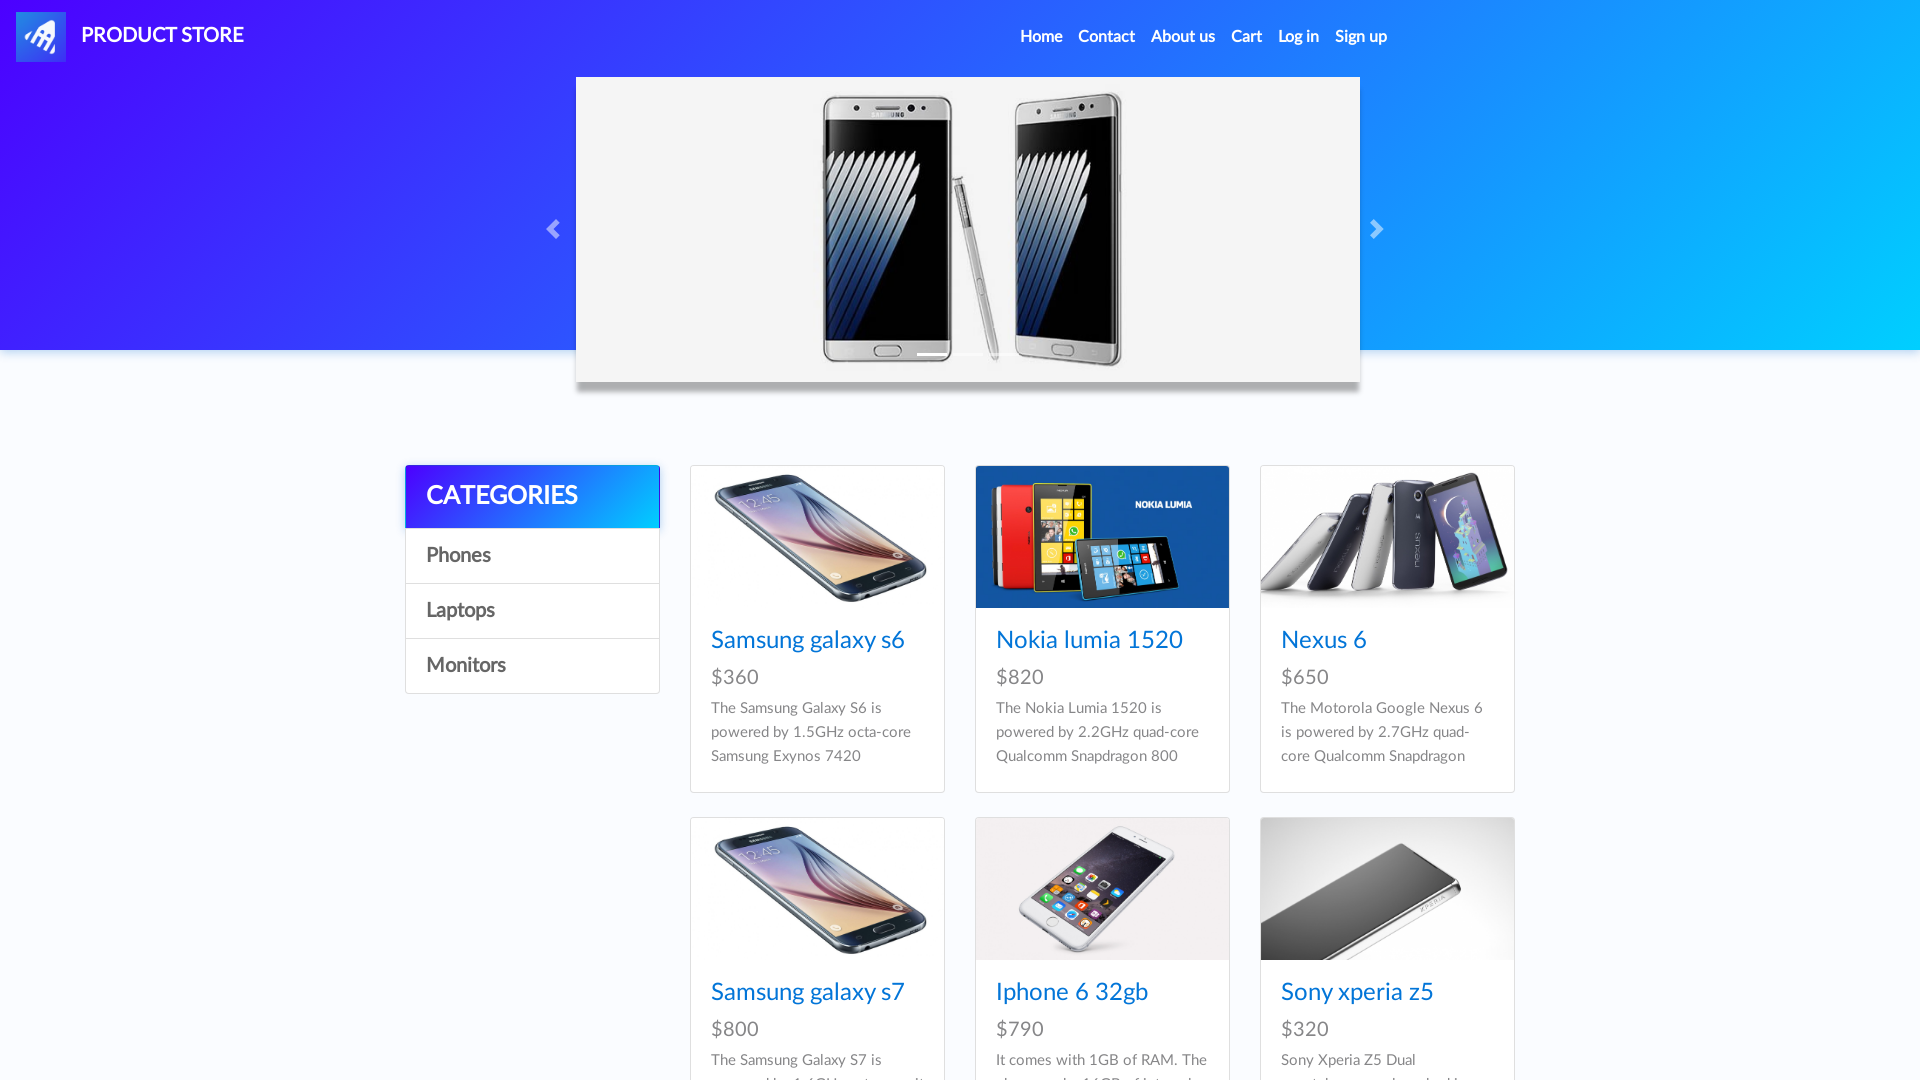

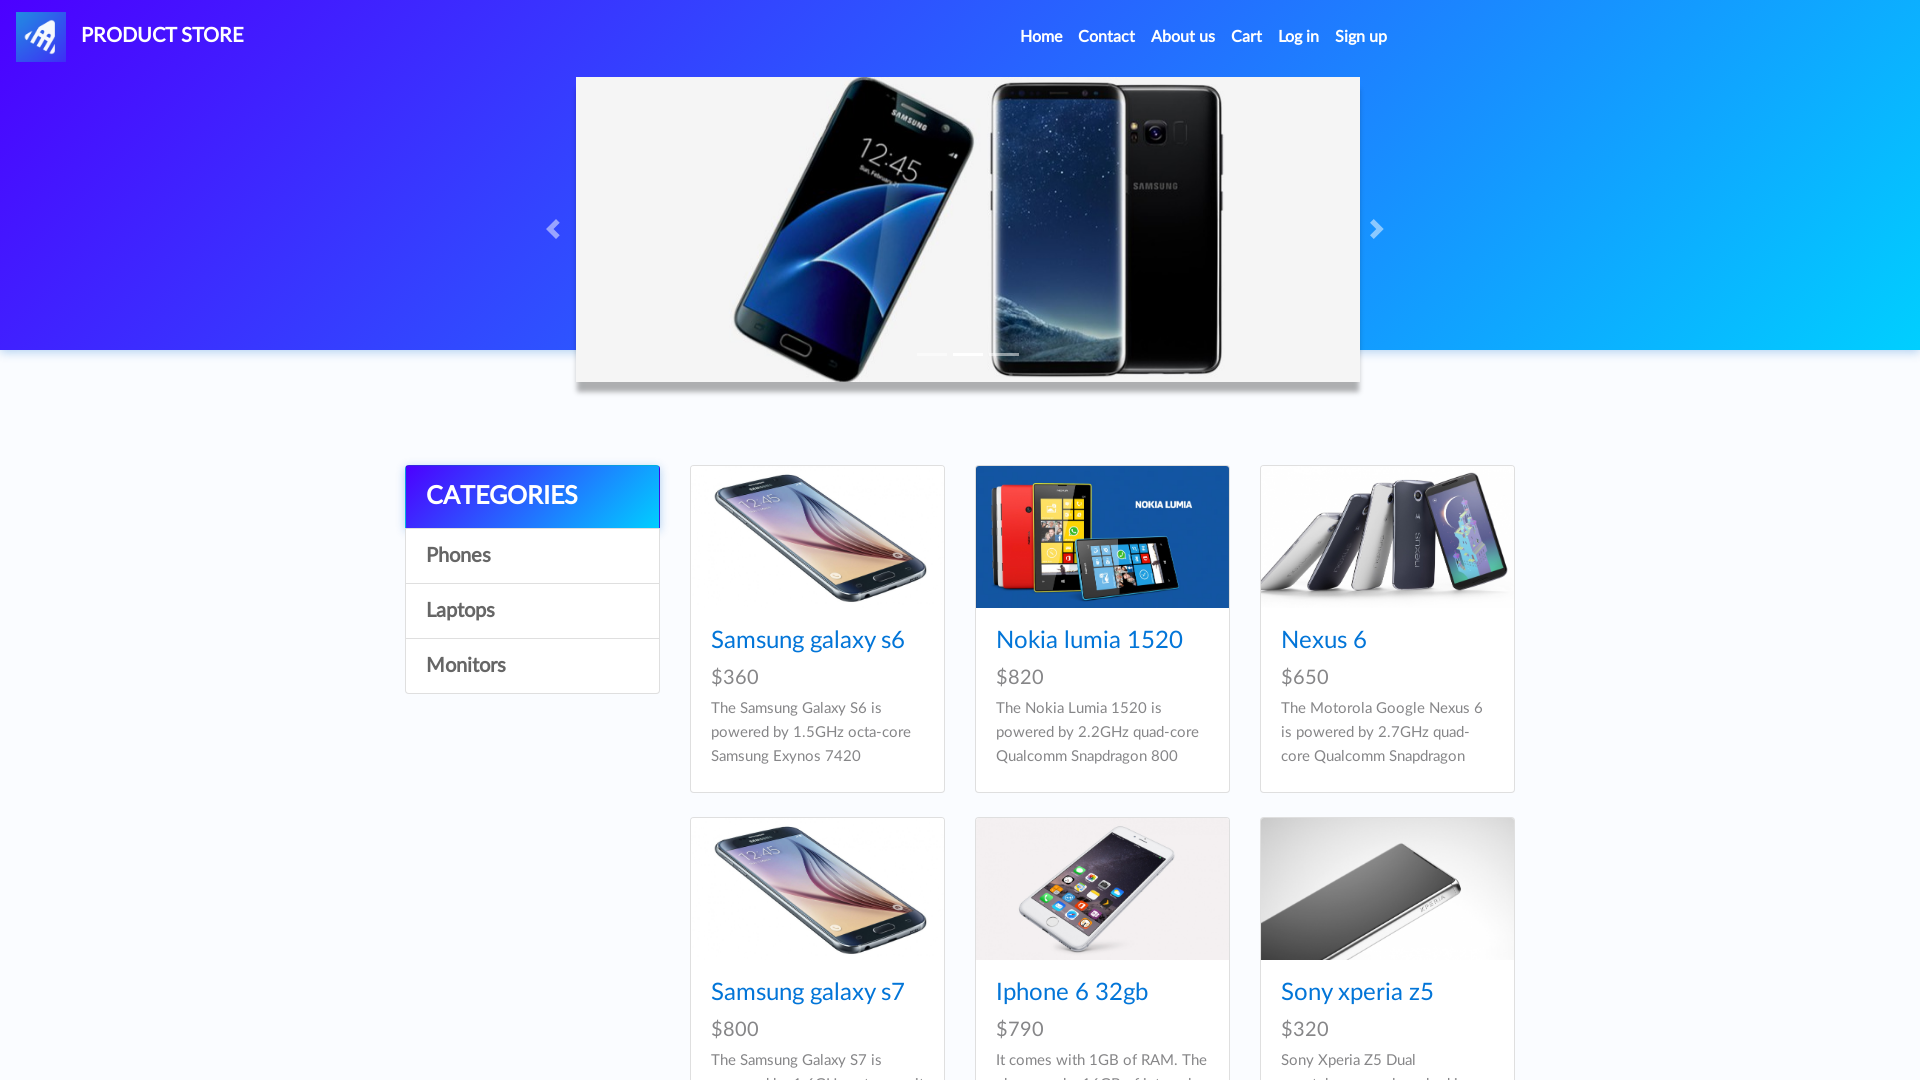